Navigates to an Angular practice page and ensures it loads properly

Starting URL: https://rahulshettyacademy.com/angularpractice/

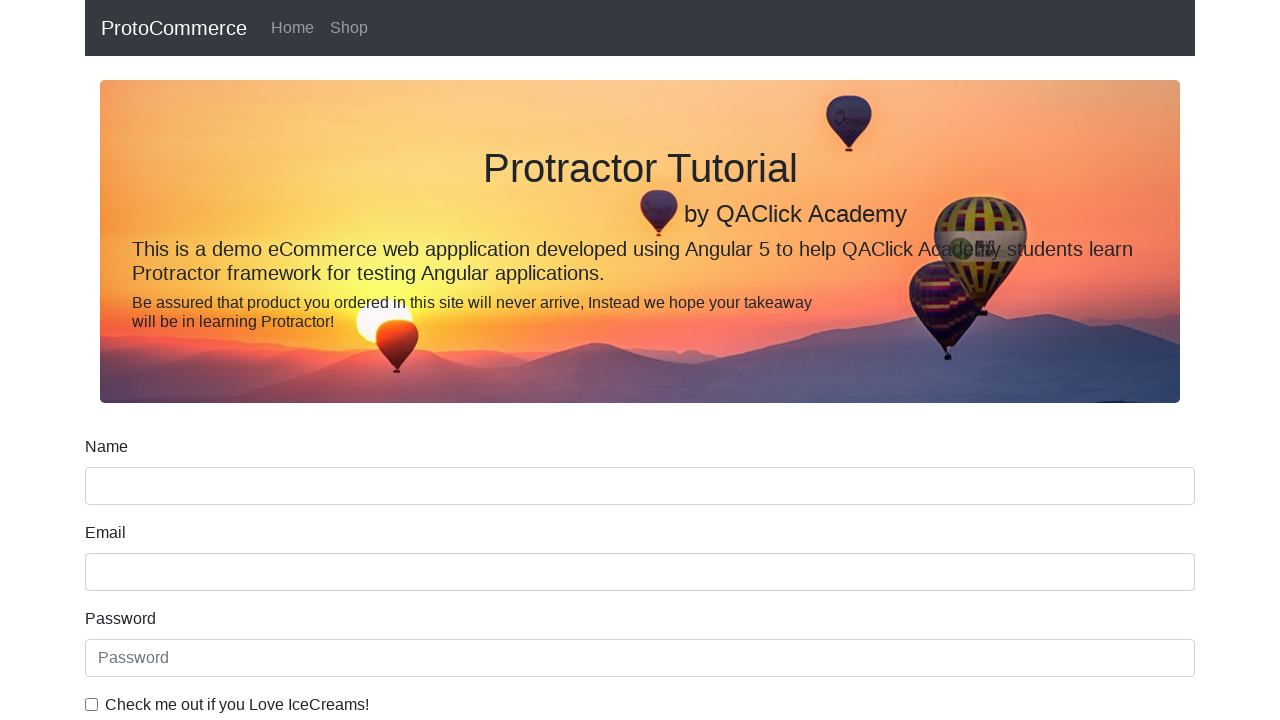

Navigated to Angular practice page
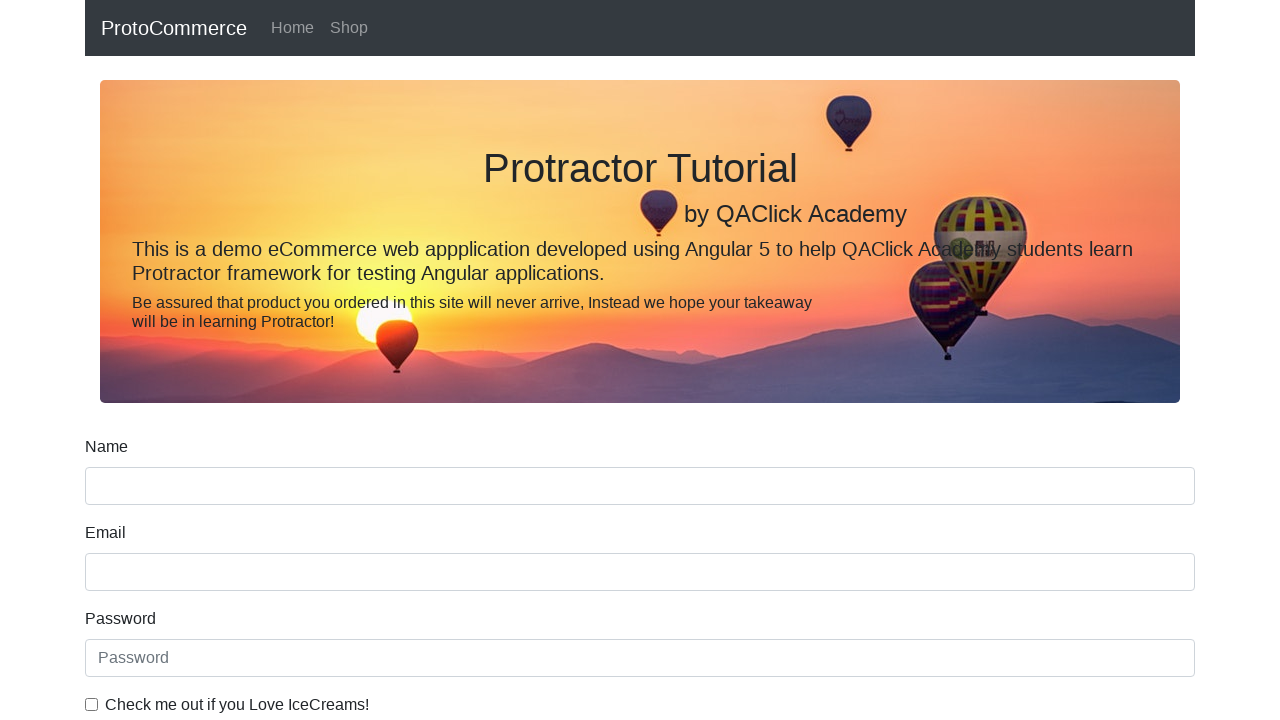

Angular practice page loaded successfully
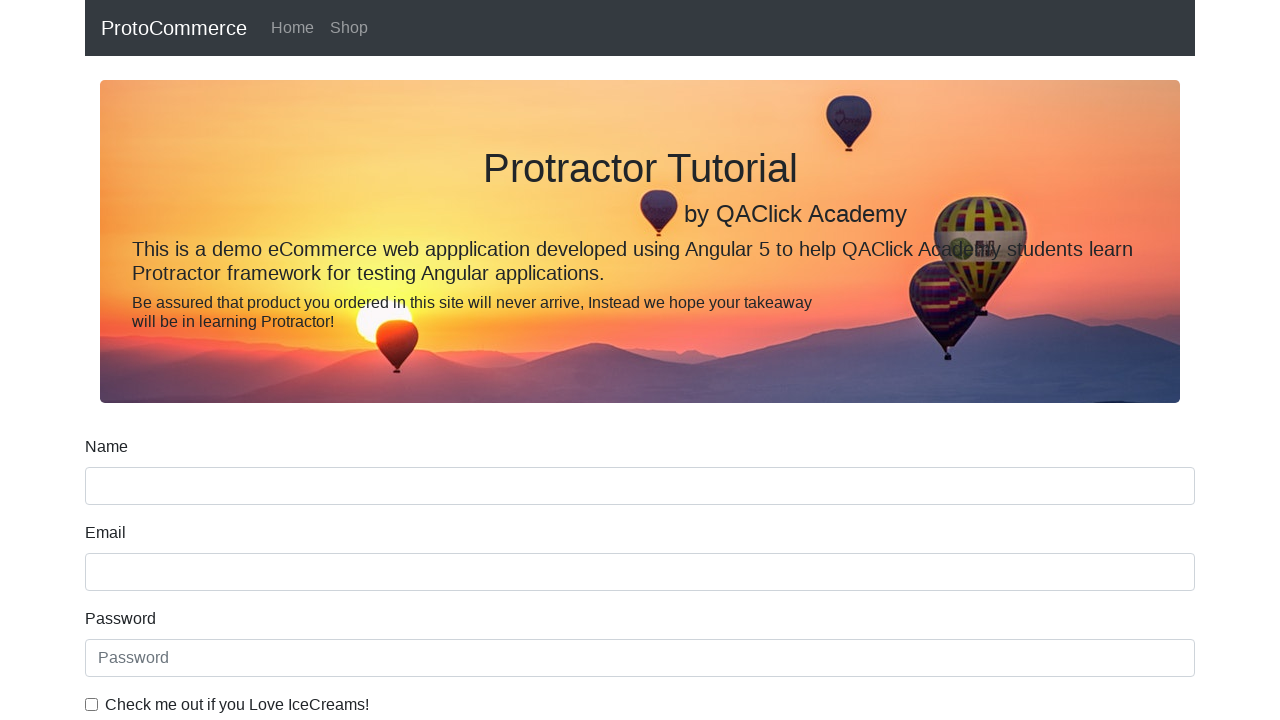

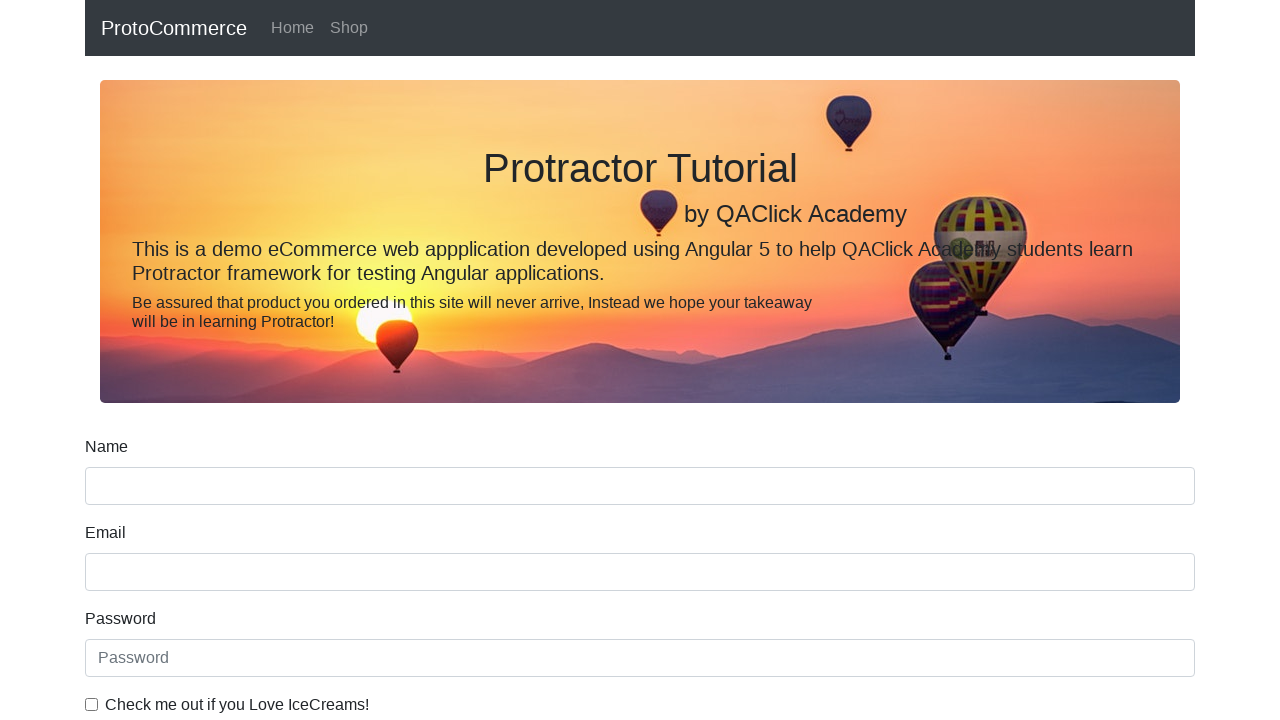